Tests an e-commerce vegetable cart by searching for specific vegetables and adding them to the cart

Starting URL: https://rahulshettyacademy.com/seleniumPractise/

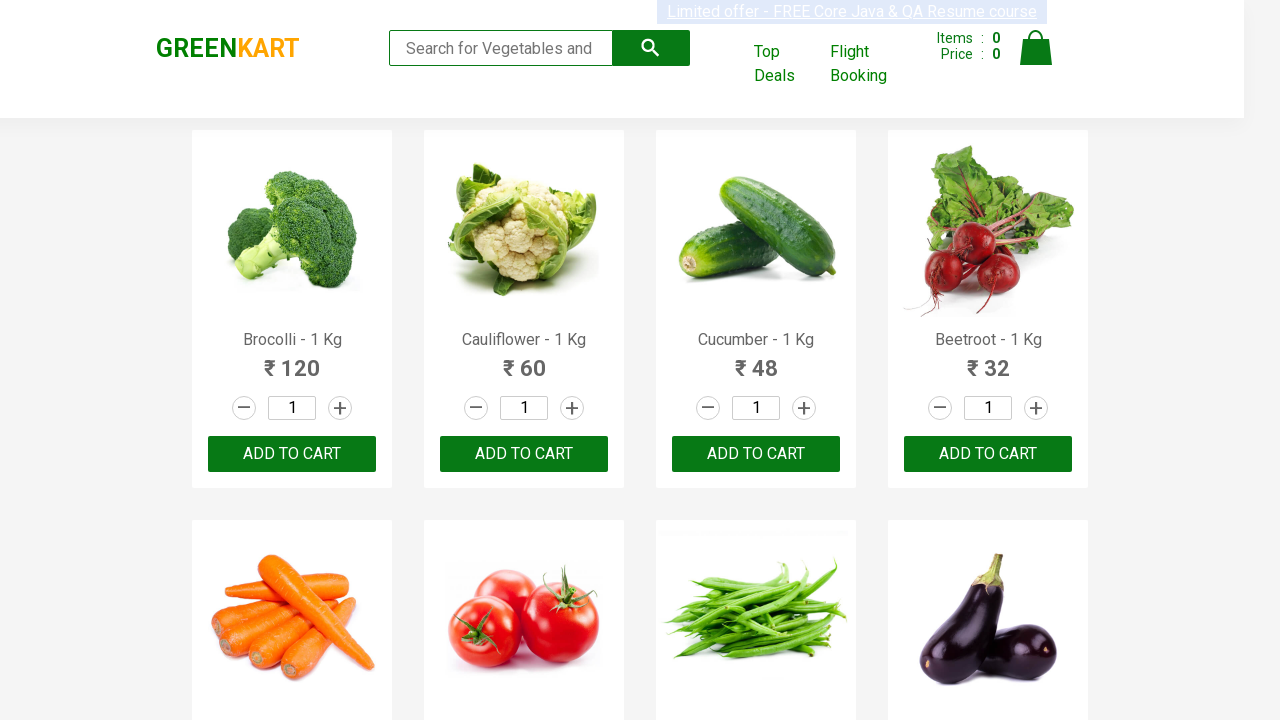

Waited for product names to load on vegetable cart page
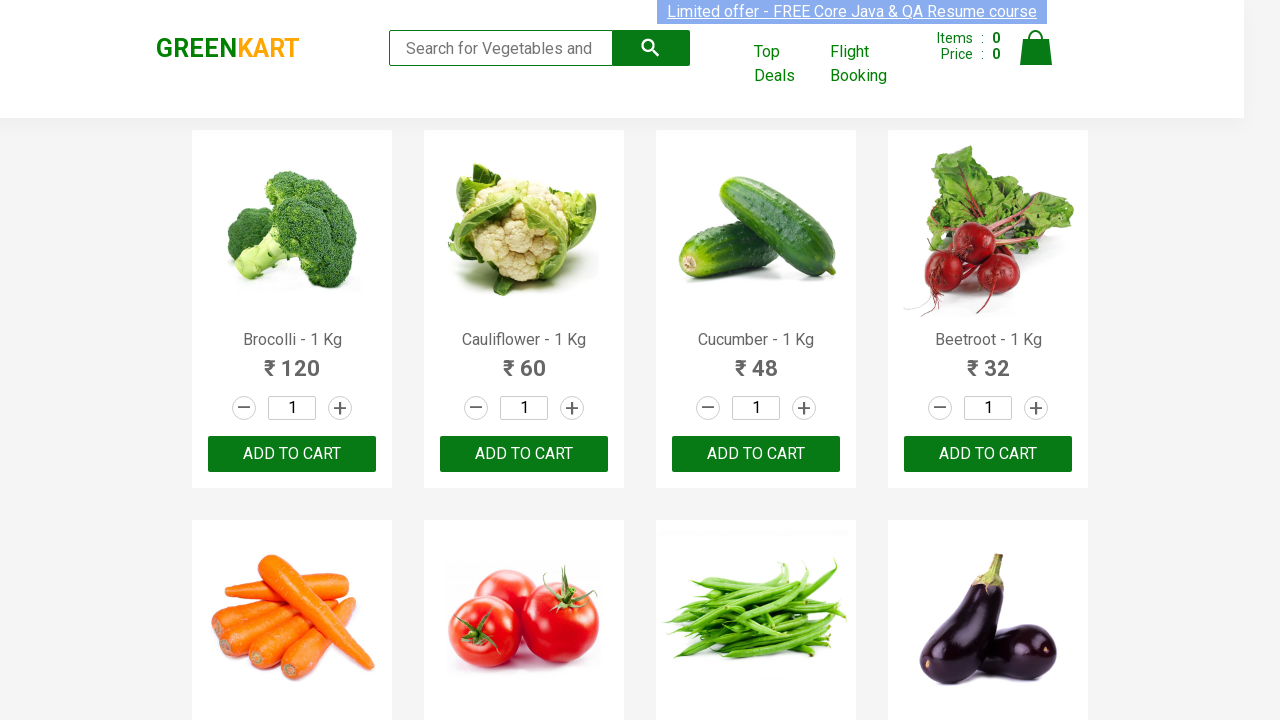

Initialized vegetables list: Beans, Carrot, Apple, Onion, Potato
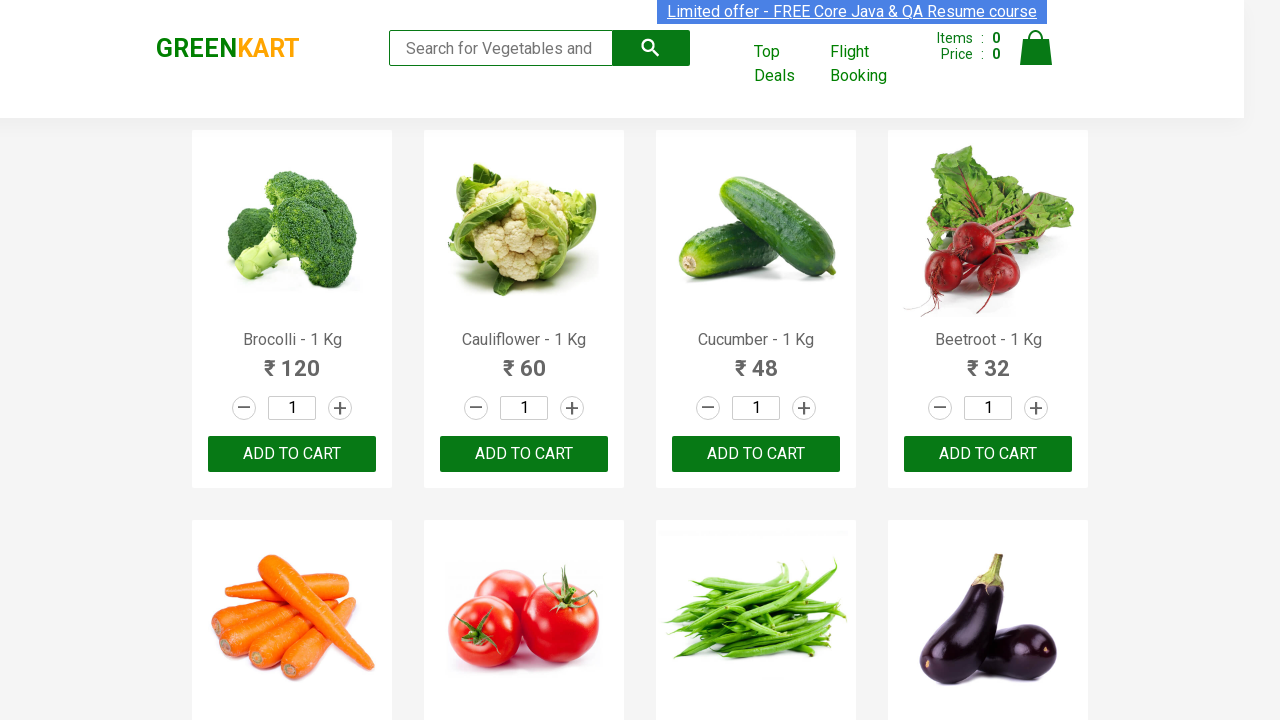

Retrieved all product names from page
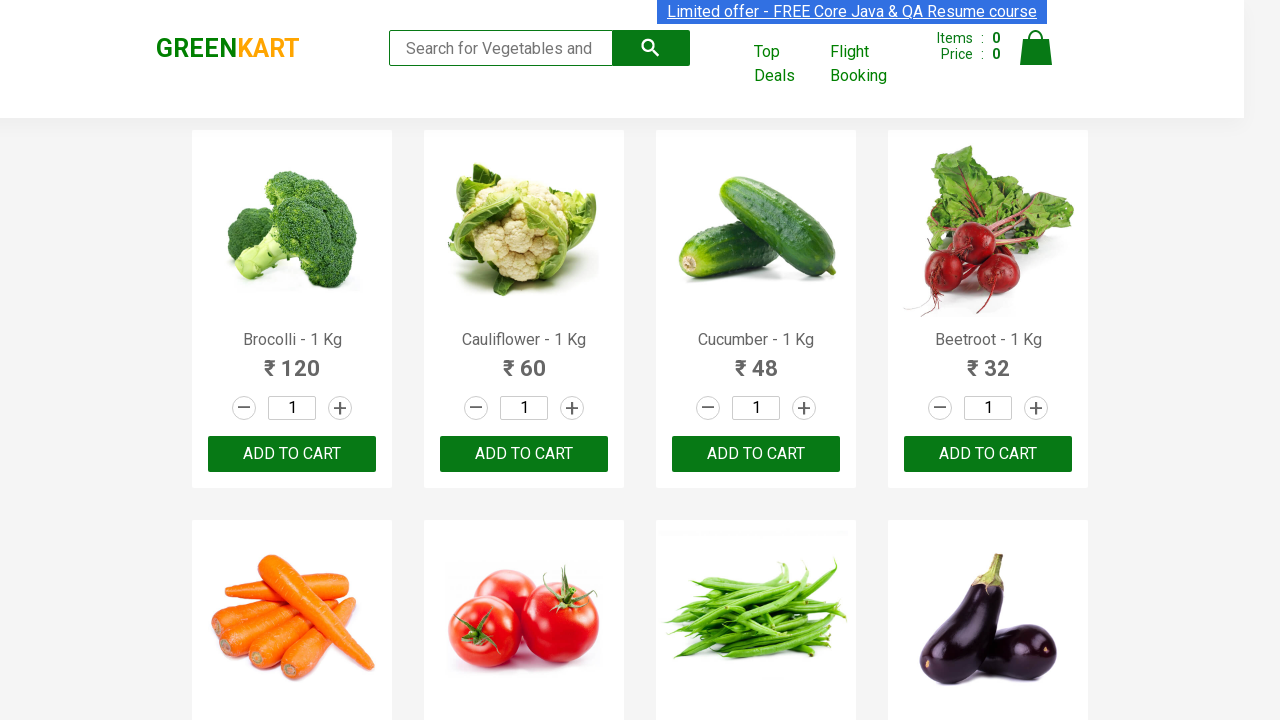

Added Carrot to cart at (292, 360) on xpath=//div[@class='product-action']/button >> nth=4
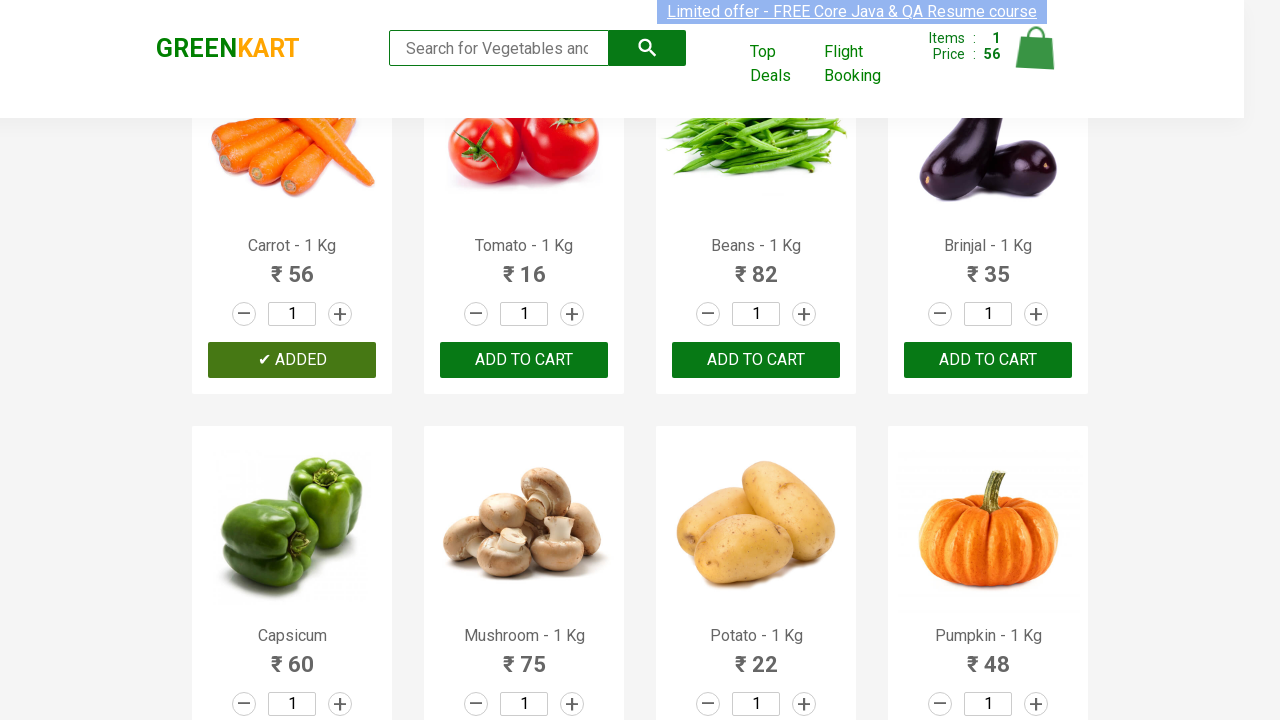

Added Beans to cart at (756, 360) on xpath=//div[@class='product-action']/button >> nth=6
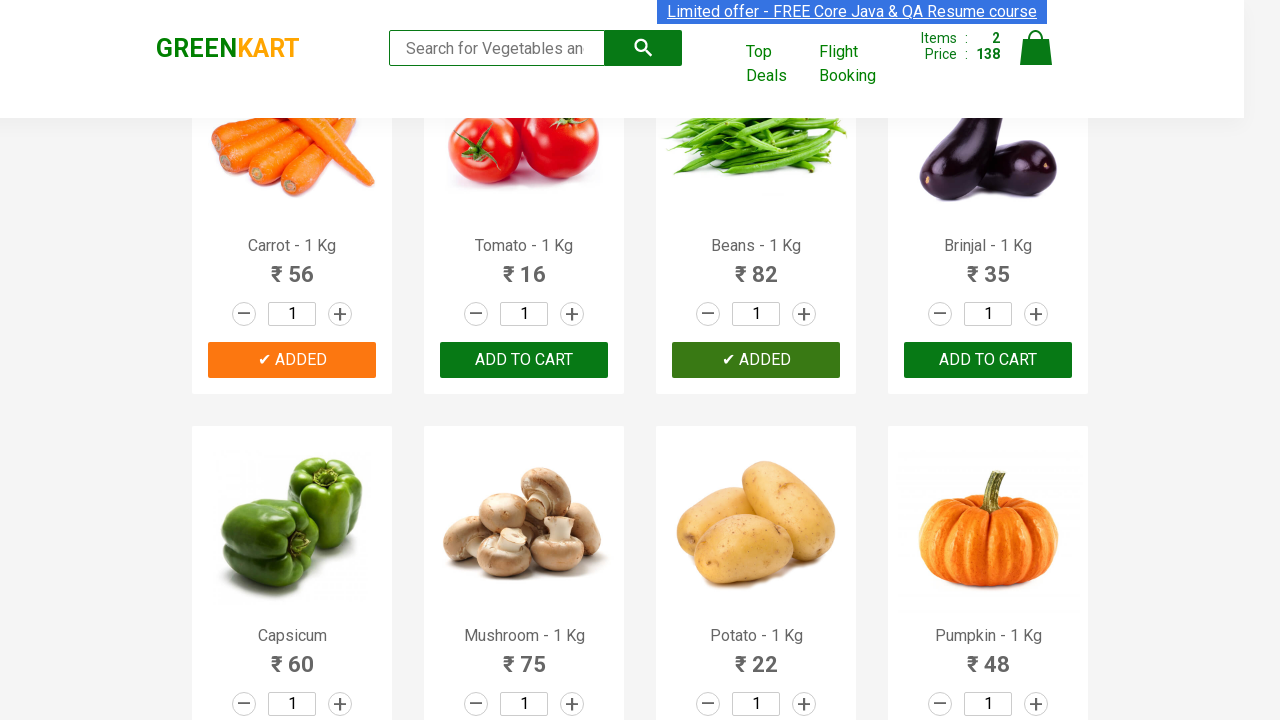

Added Potato to cart at (756, 360) on xpath=//div[@class='product-action']/button >> nth=10
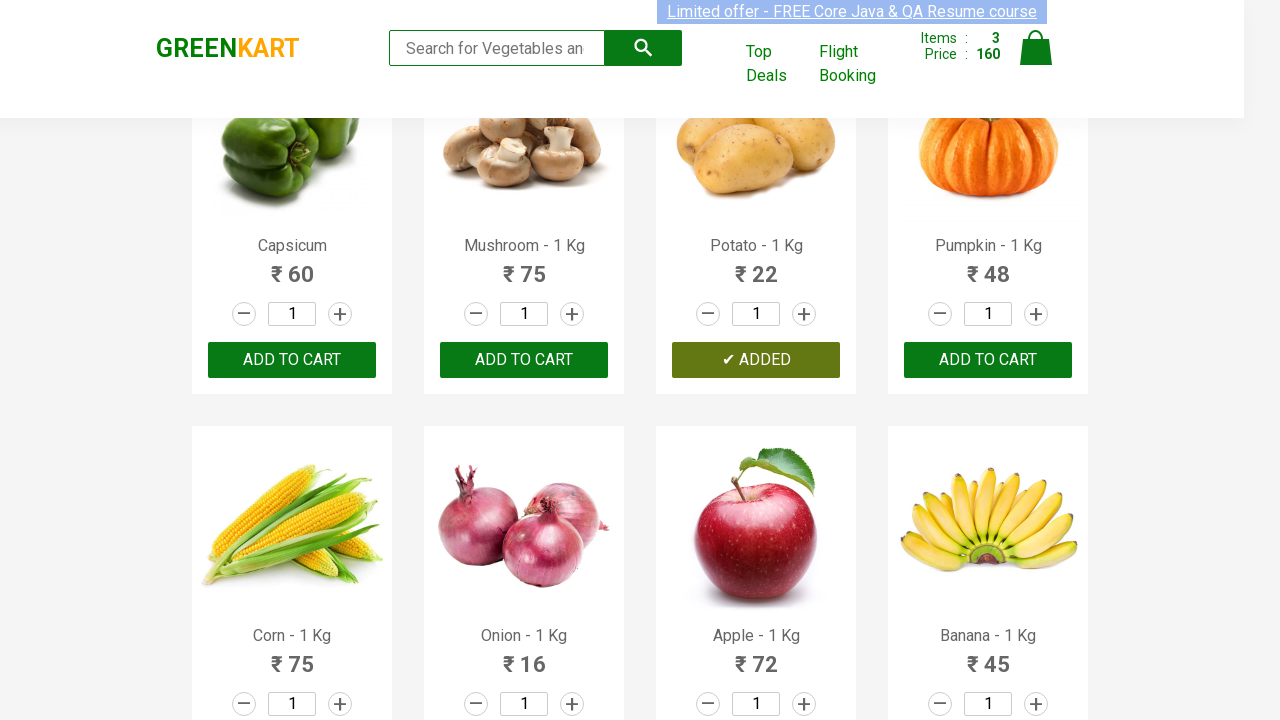

Added Onion to cart at (524, 360) on xpath=//div[@class='product-action']/button >> nth=13
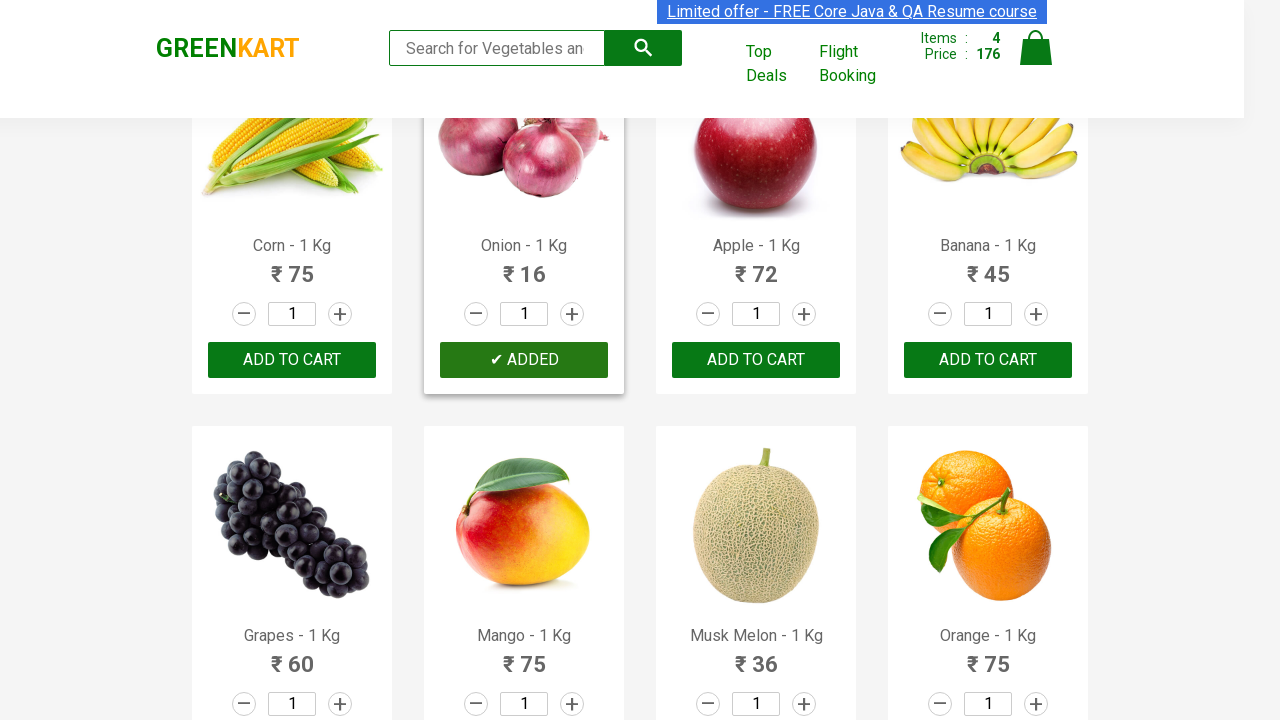

Added Apple to cart at (756, 360) on xpath=//div[@class='product-action']/button >> nth=14
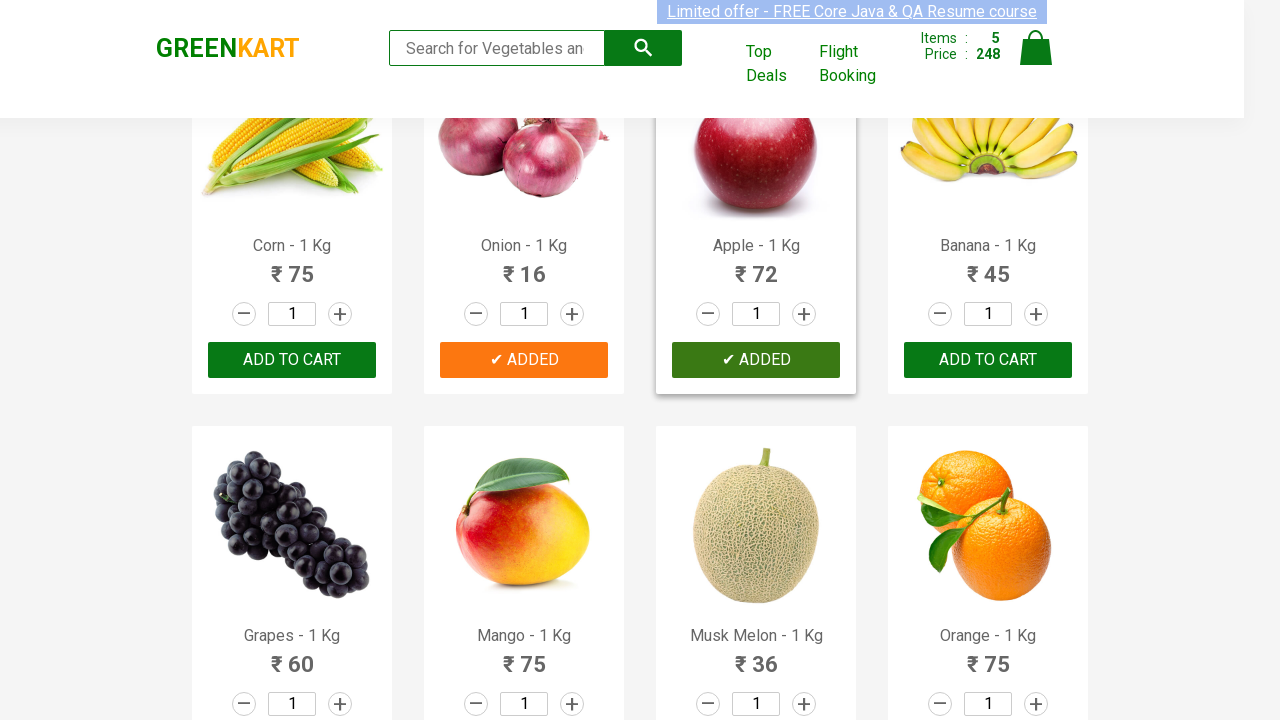

All 5 vegetables successfully added to cart
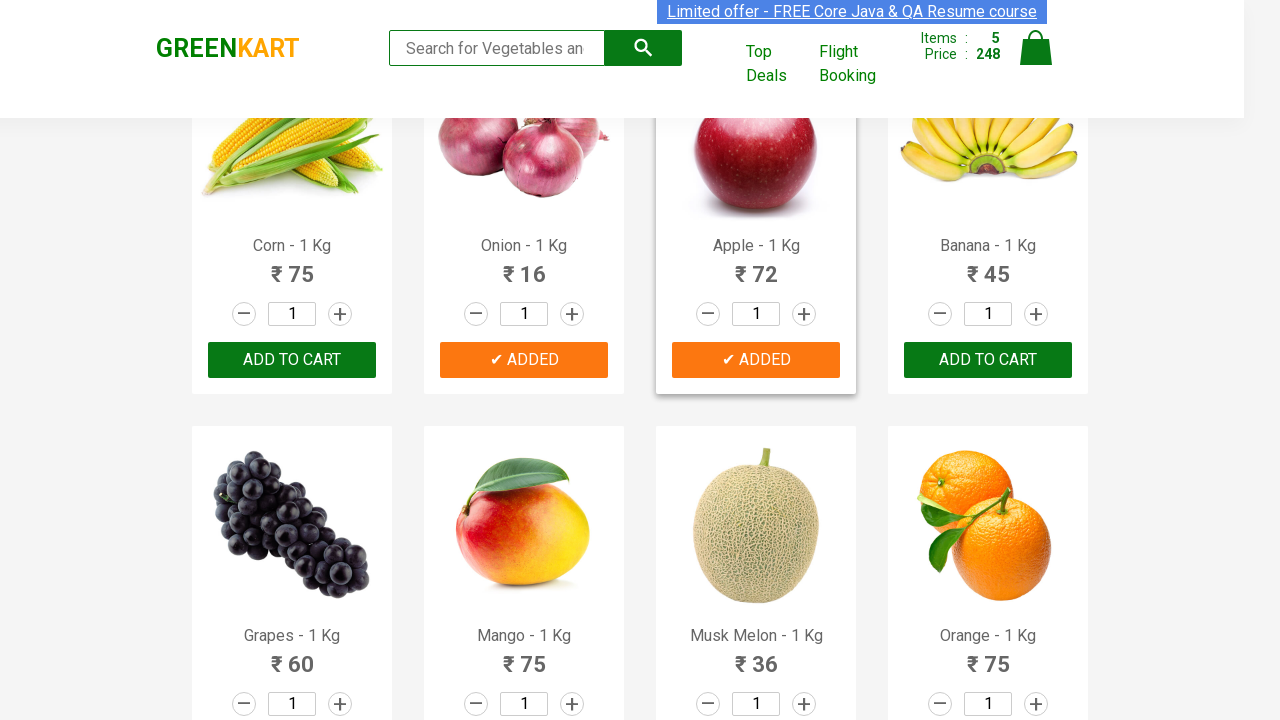

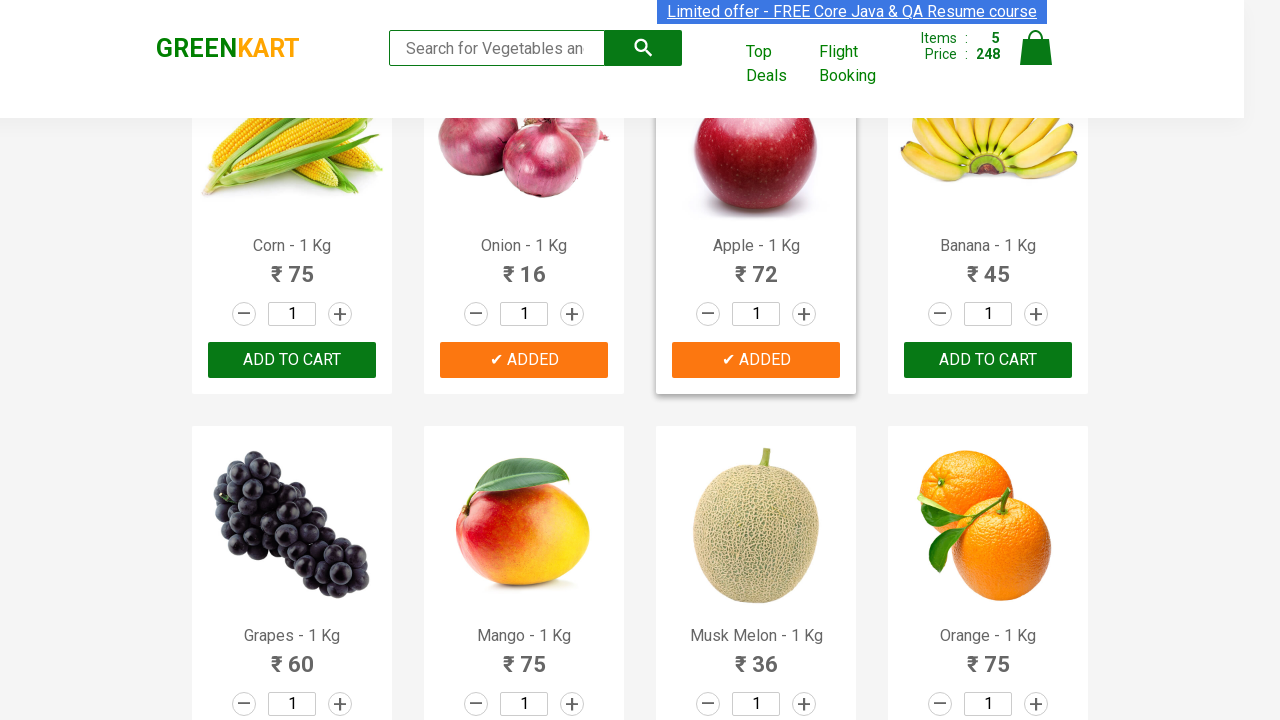